Tests dynamic controls page by clicking Remove button, verifying "It's gone!" message appears, then clicking Add button and verifying "It's back!" message appears

Starting URL: https://the-internet.herokuapp.com/dynamic_controls

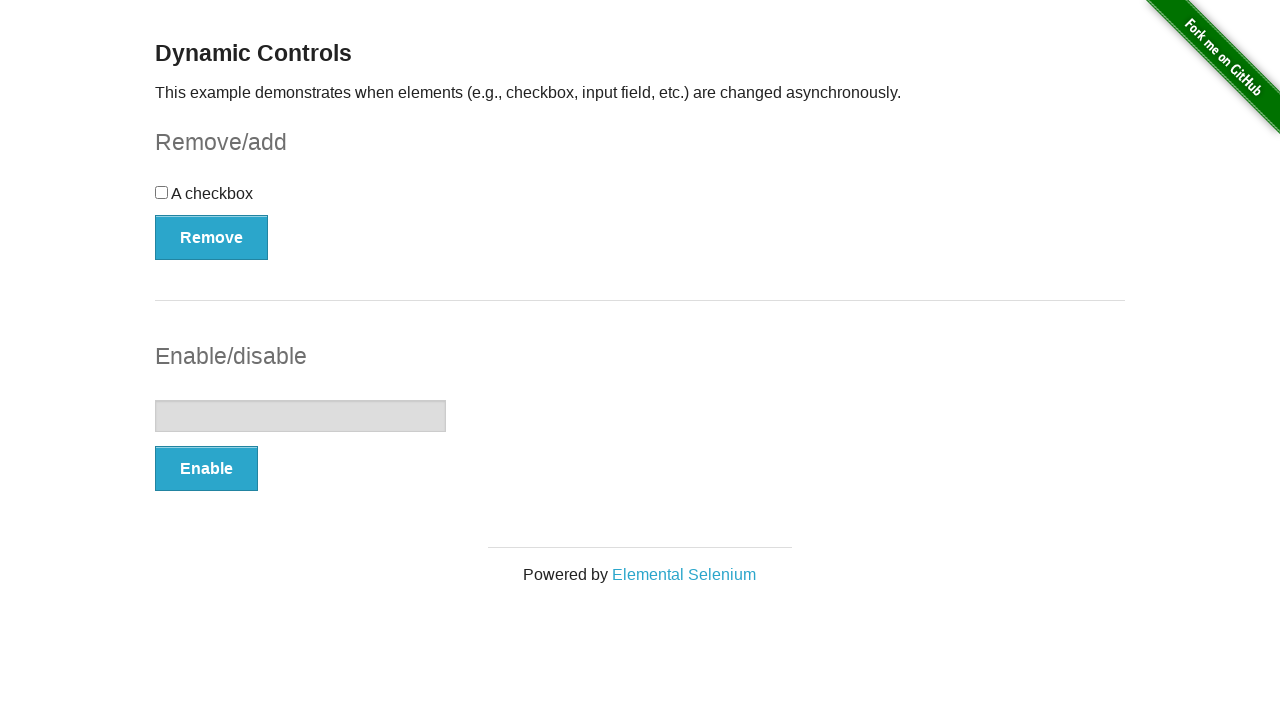

Clicked Remove button at (212, 237) on xpath=//*[.='Remove']
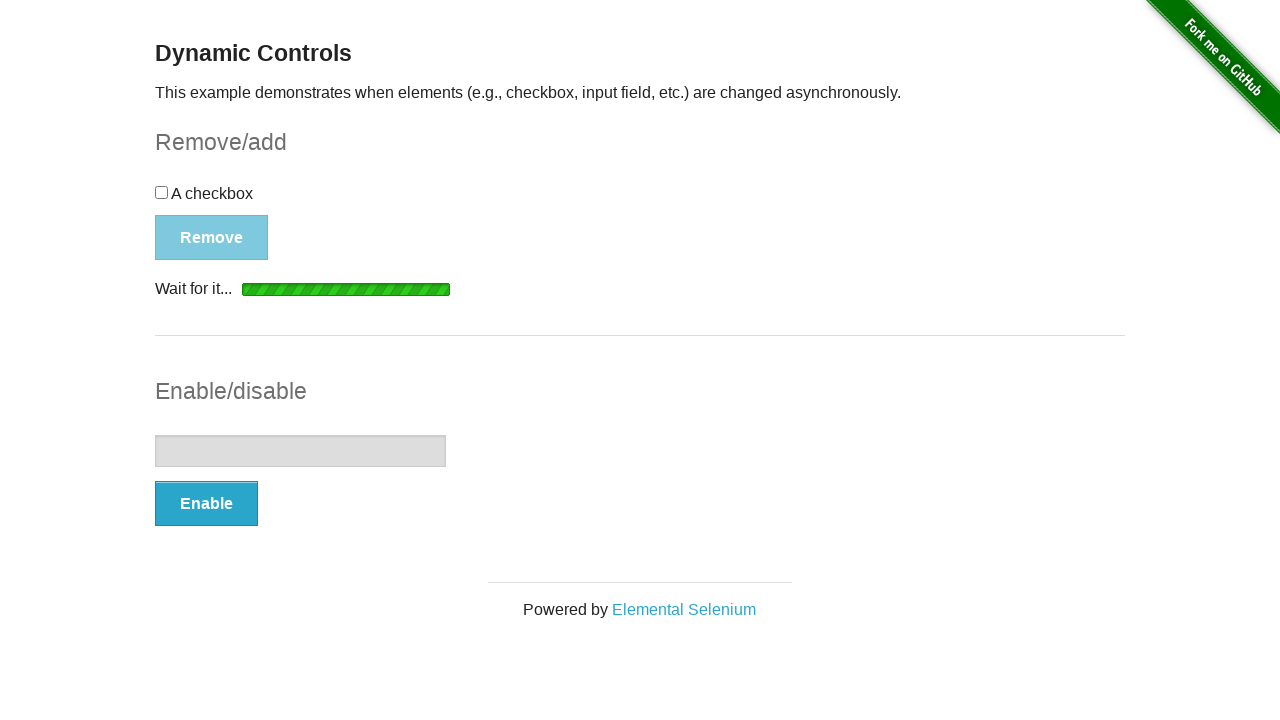

"It's gone!" message appeared and is visible
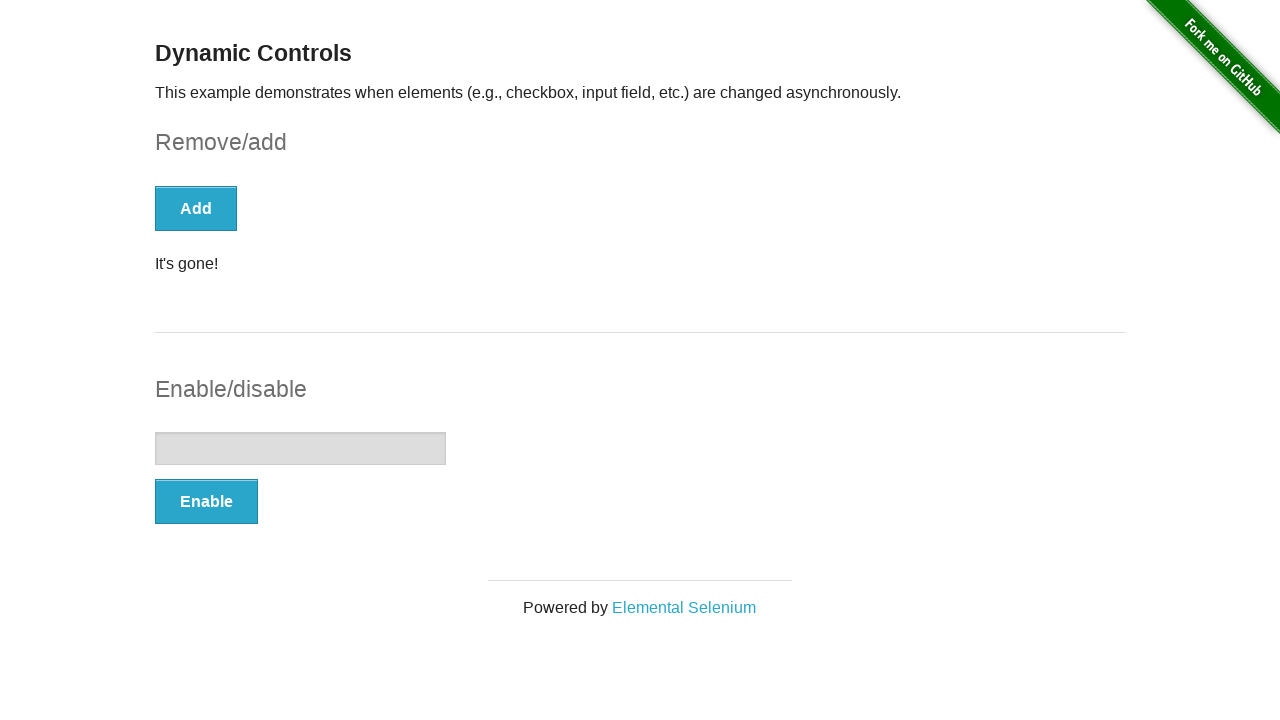

Clicked Add button at (196, 208) on xpath=//*[.='Add']
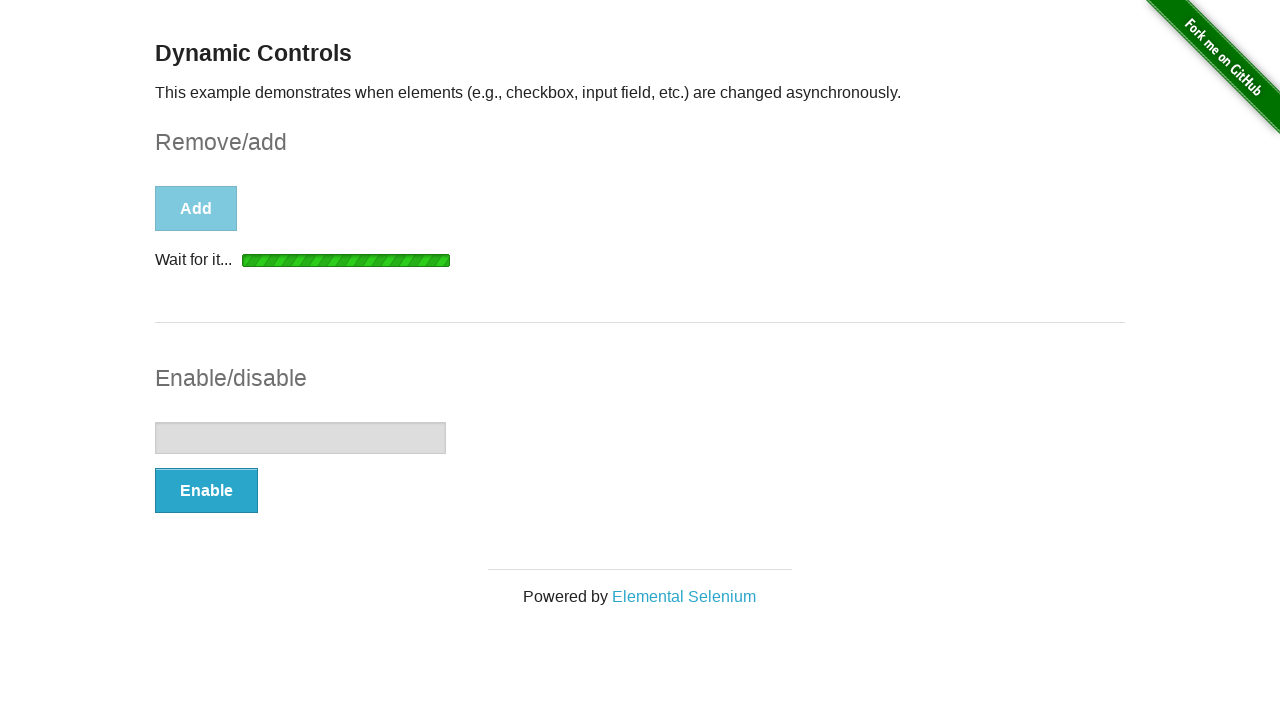

"It's back!" message appeared and is visible
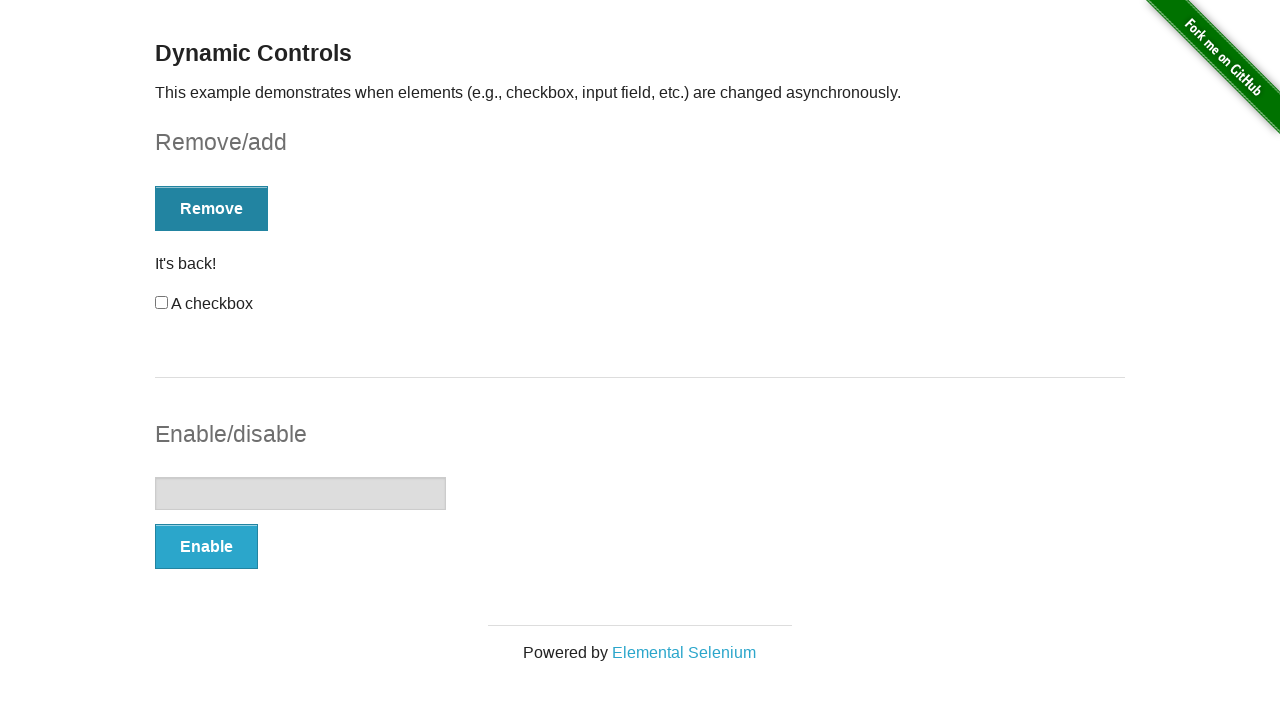

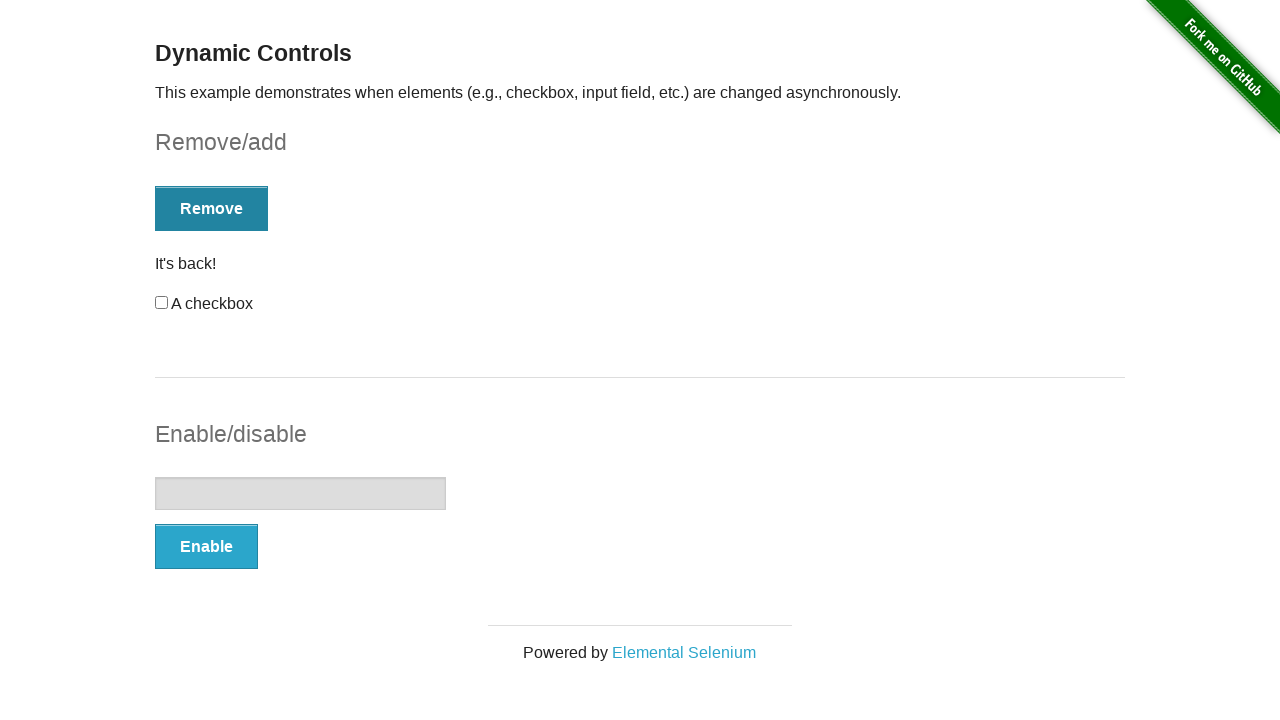